Completes a full checkout flow on Demoblaze by adding a product to cart, proceeding to checkout, entering payment details, and confirming the purchase

Starting URL: https://www.demoblaze.com/

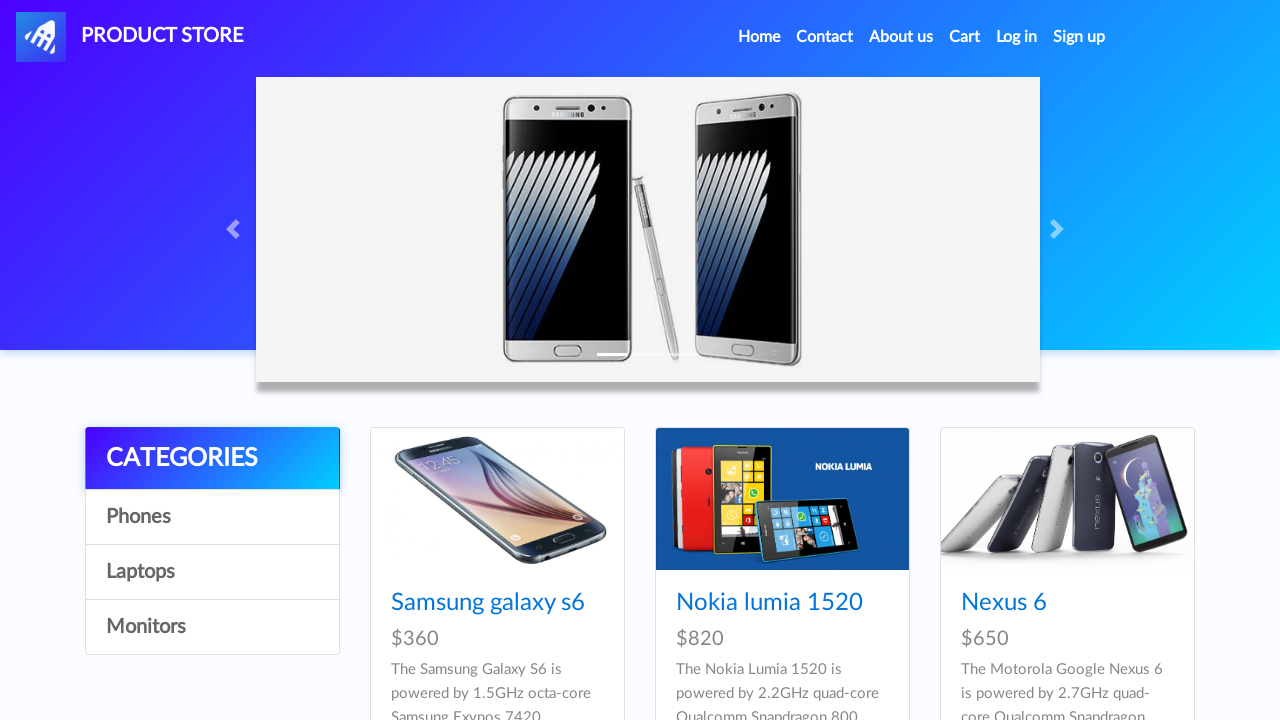

Set up dialog handler for alerts
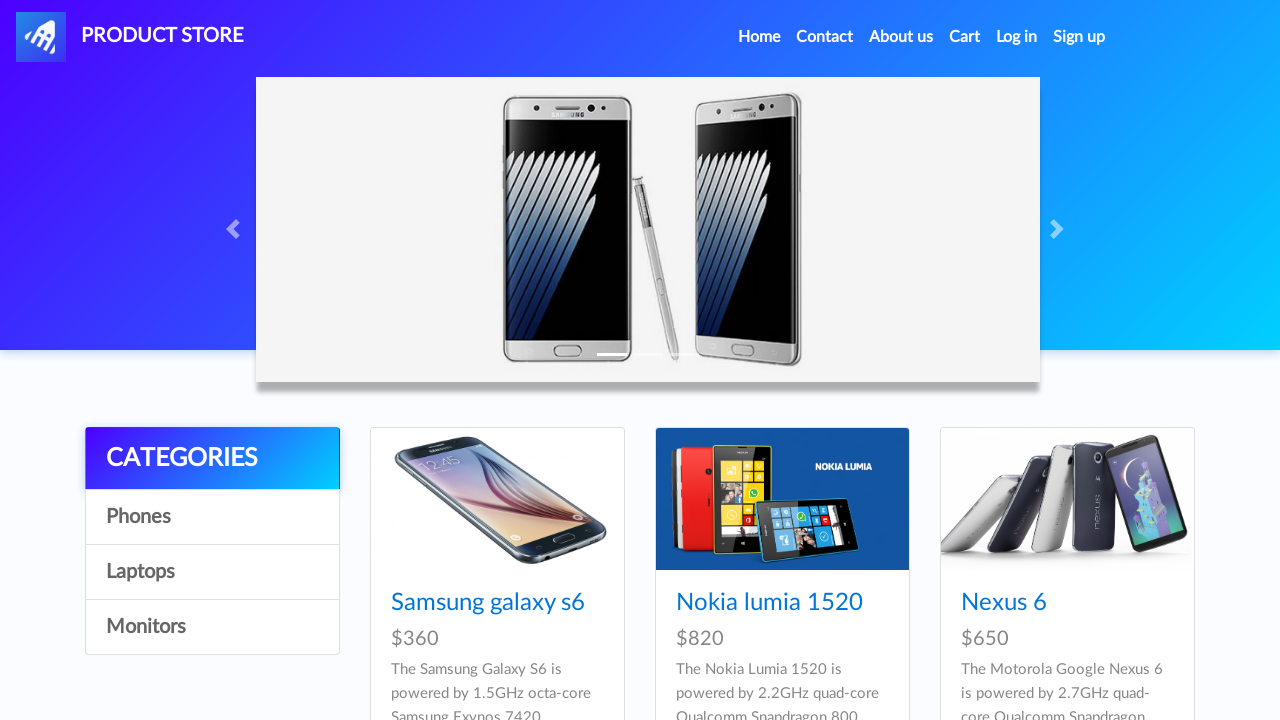

Clicked on Sony vaio i5 product at (739, 361) on a:has-text('Sony vaio i5')
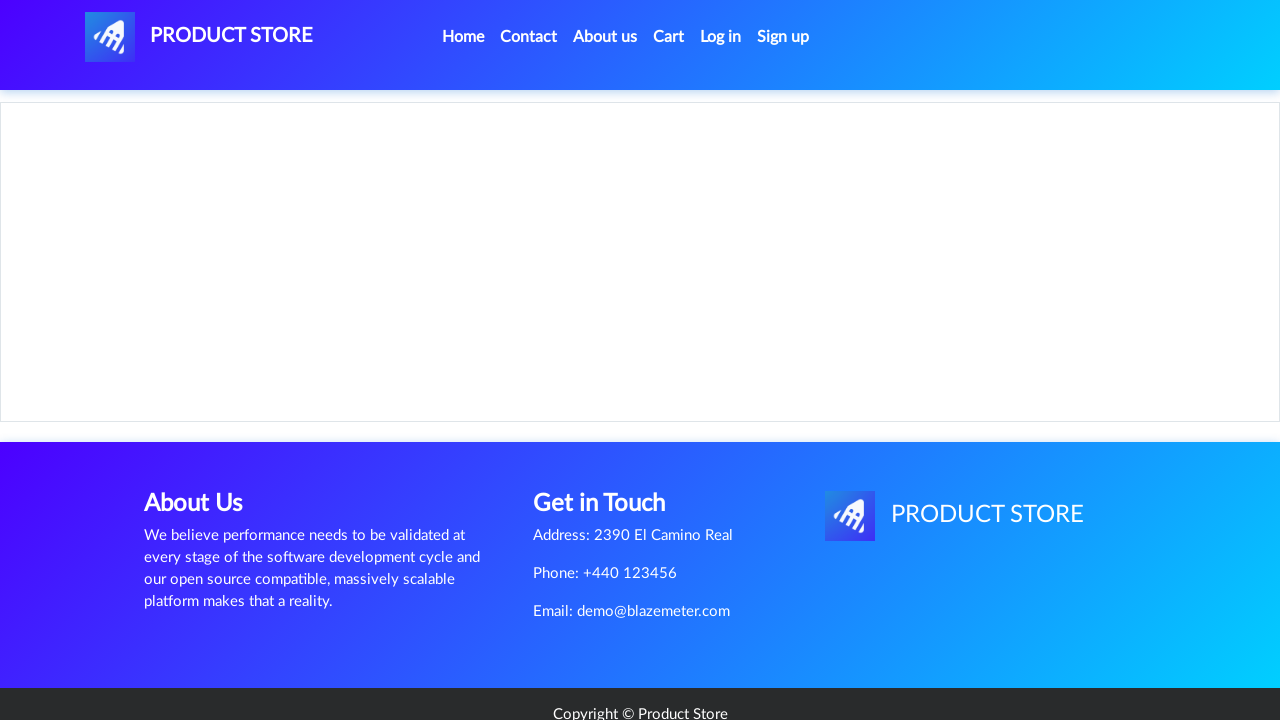

Product page loaded with Add to cart button visible
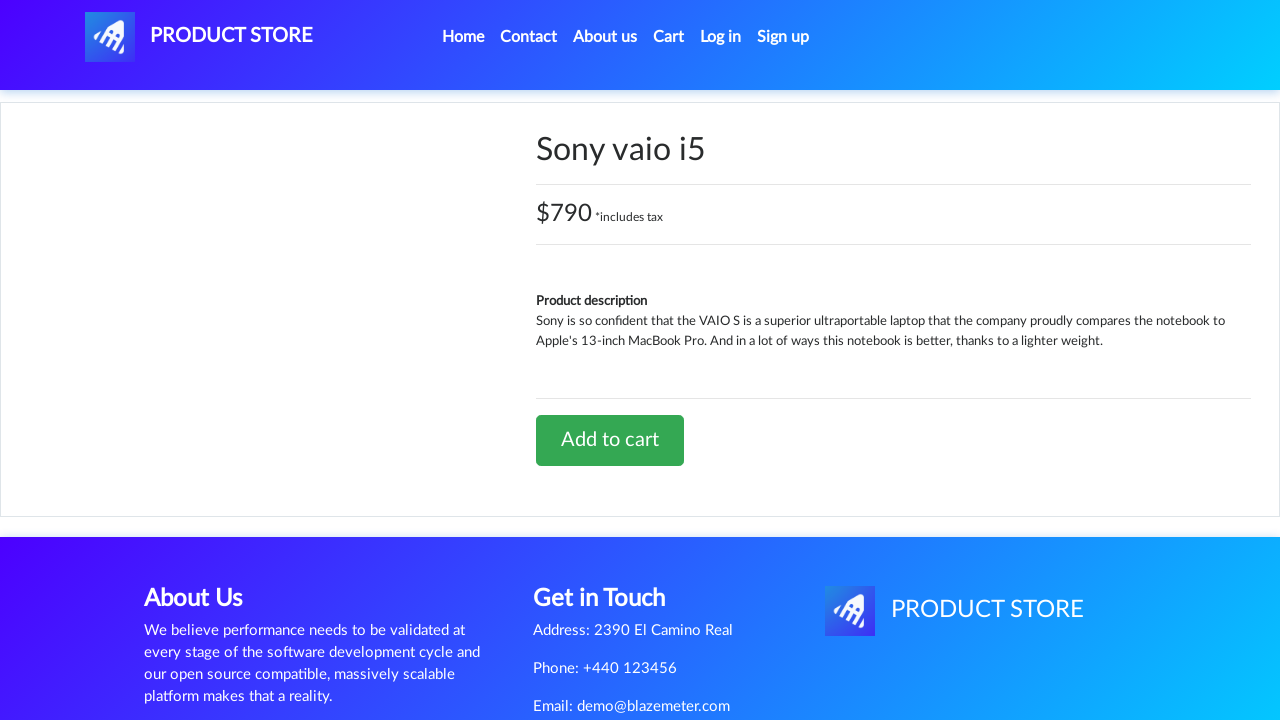

Clicked Add to cart button at (610, 440) on a:has-text('Add to cart')
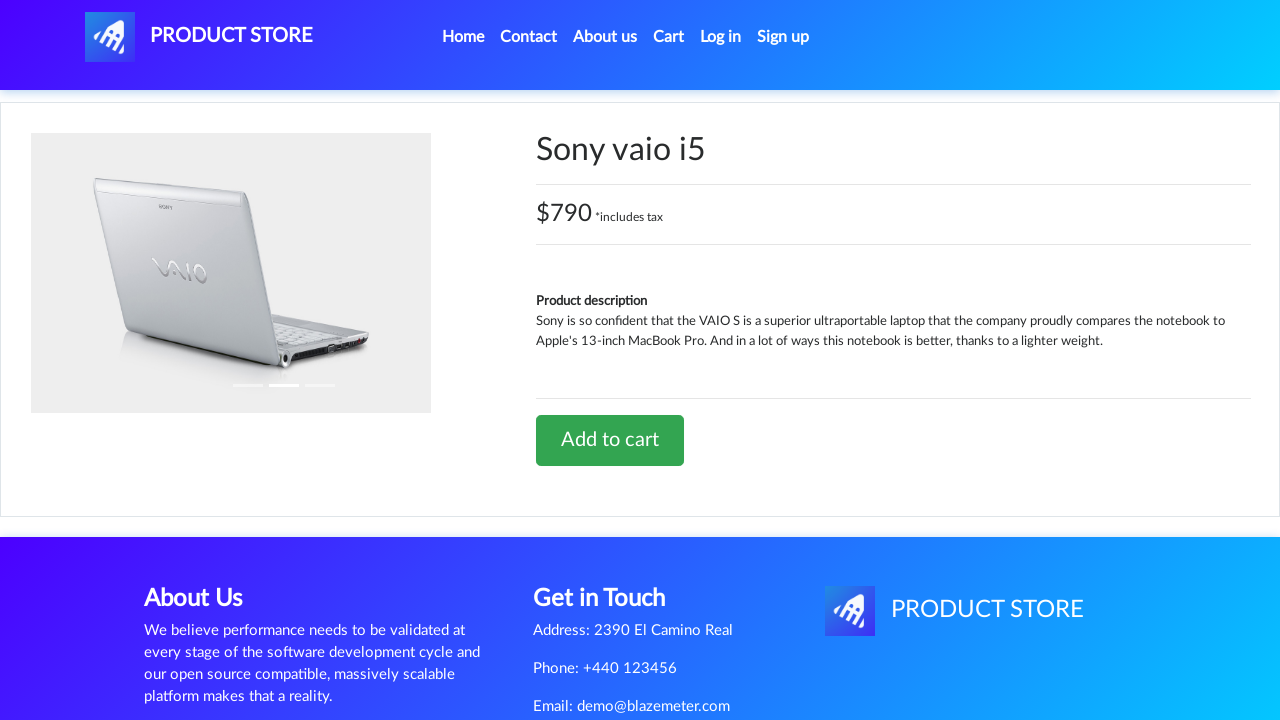

Waited for alert confirmation to be processed
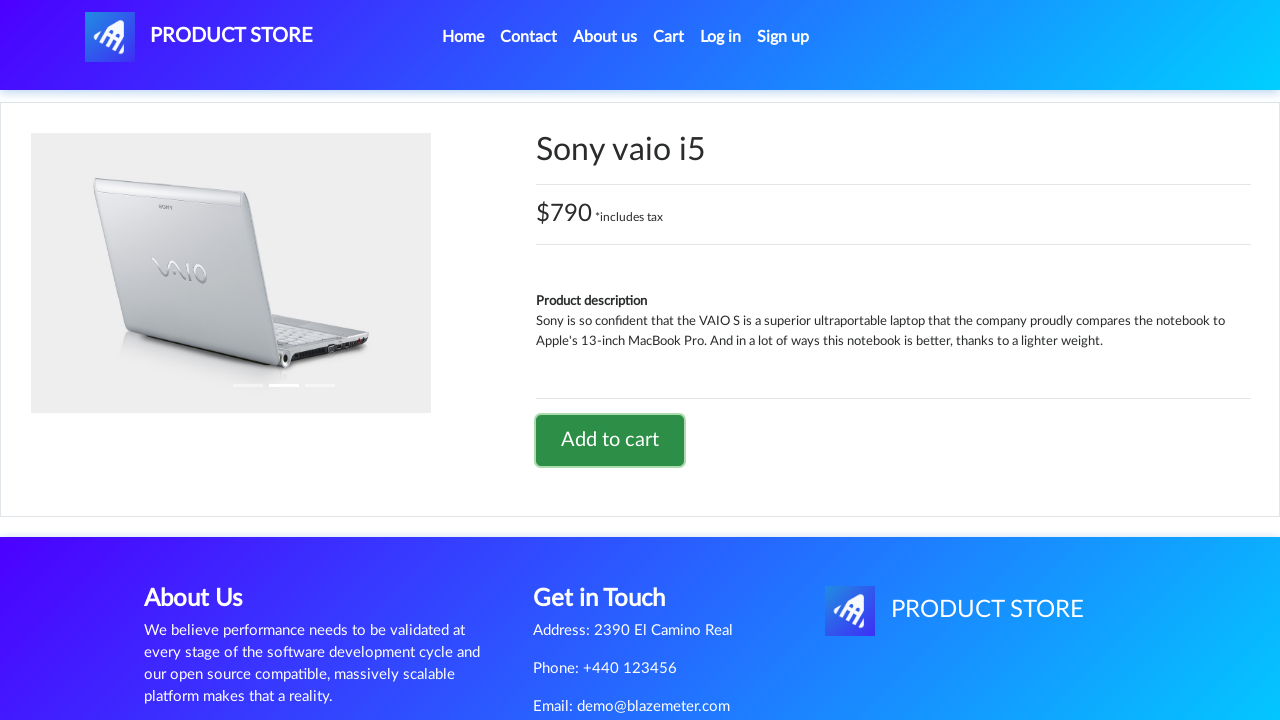

Clicked on cart link to navigate to cart page at (669, 37) on a#cartur
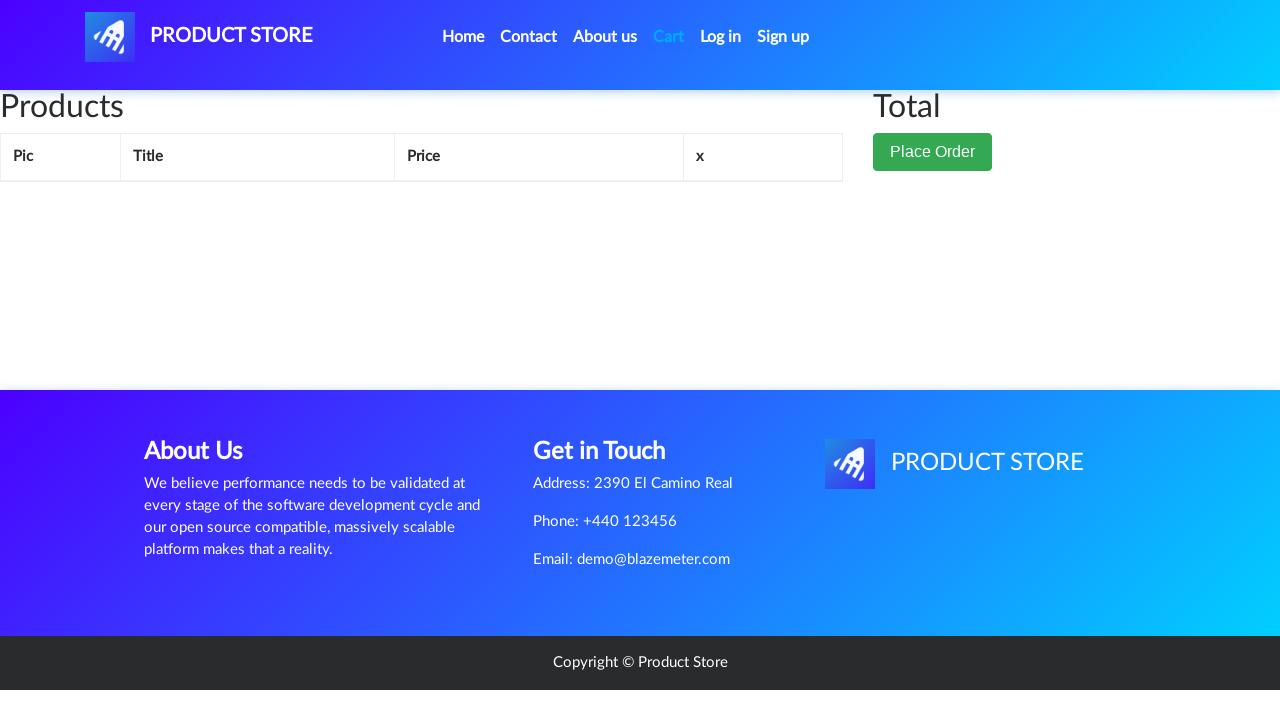

Cart page loaded with Place Order button visible
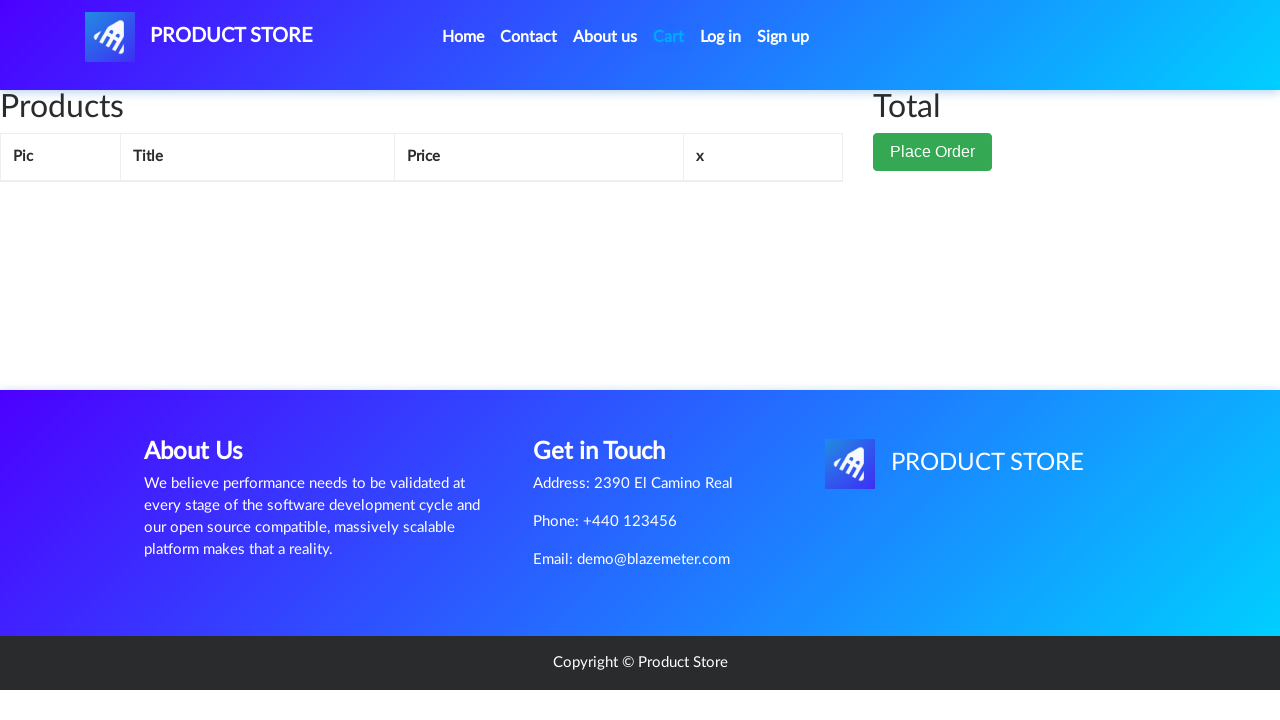

Clicked Place Order button at (933, 191) on button:has-text('Place Order')
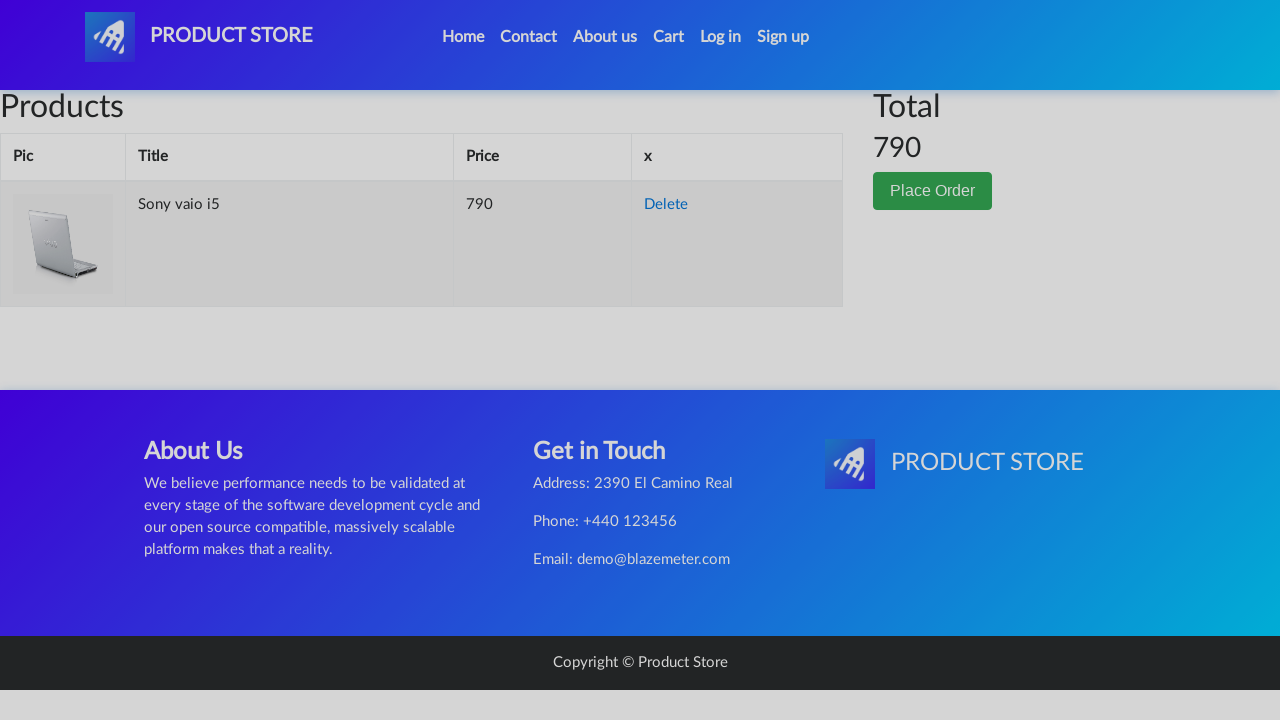

Order modal opened
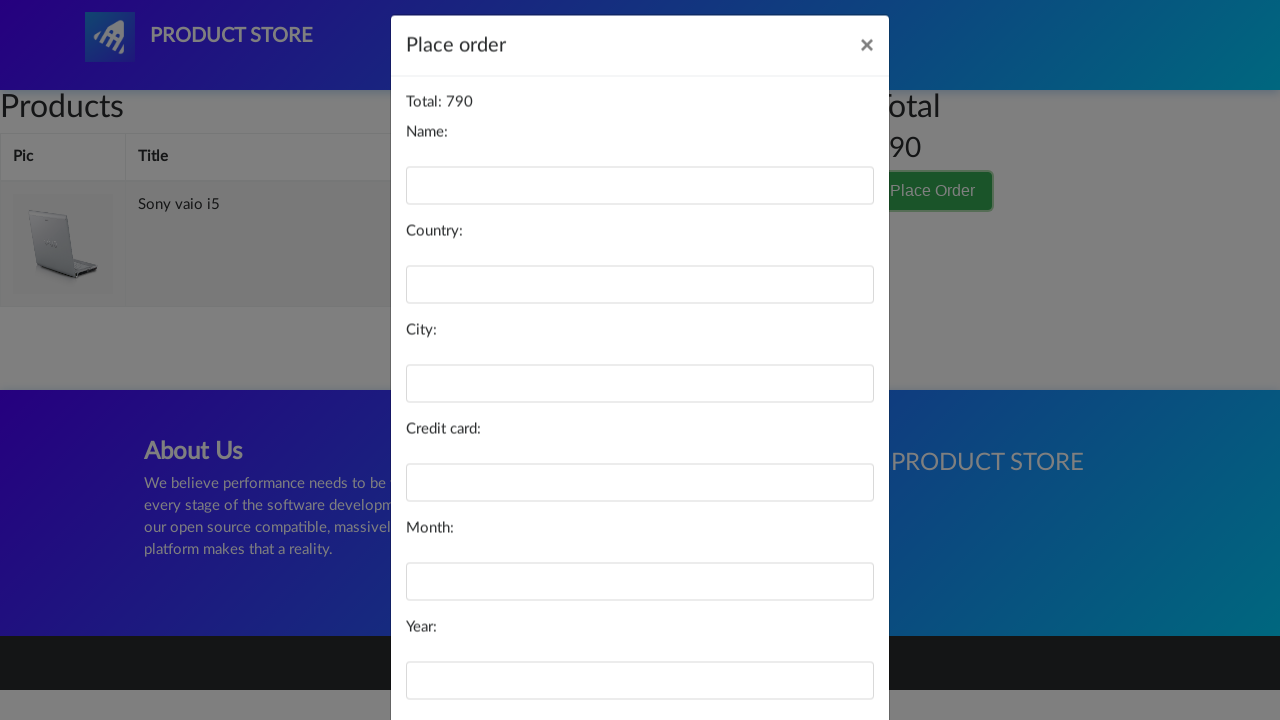

Filled name field with Jane Smith on #name
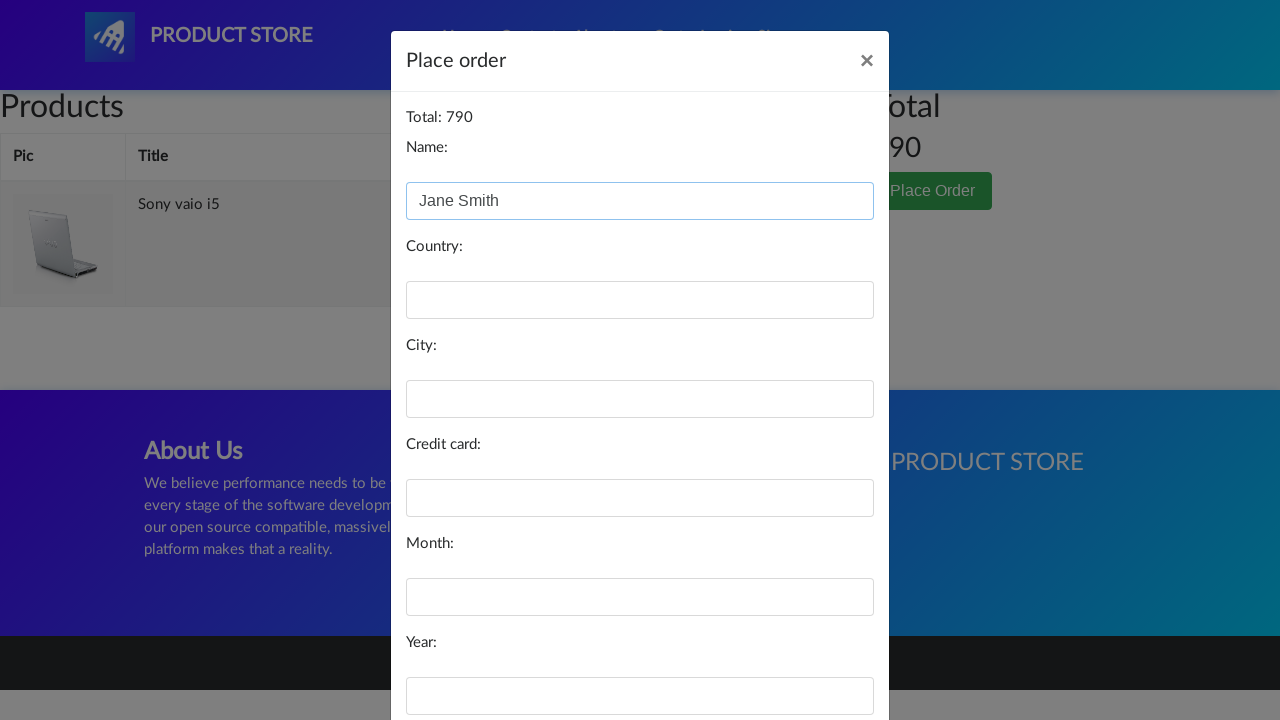

Filled country field with Canada on #country
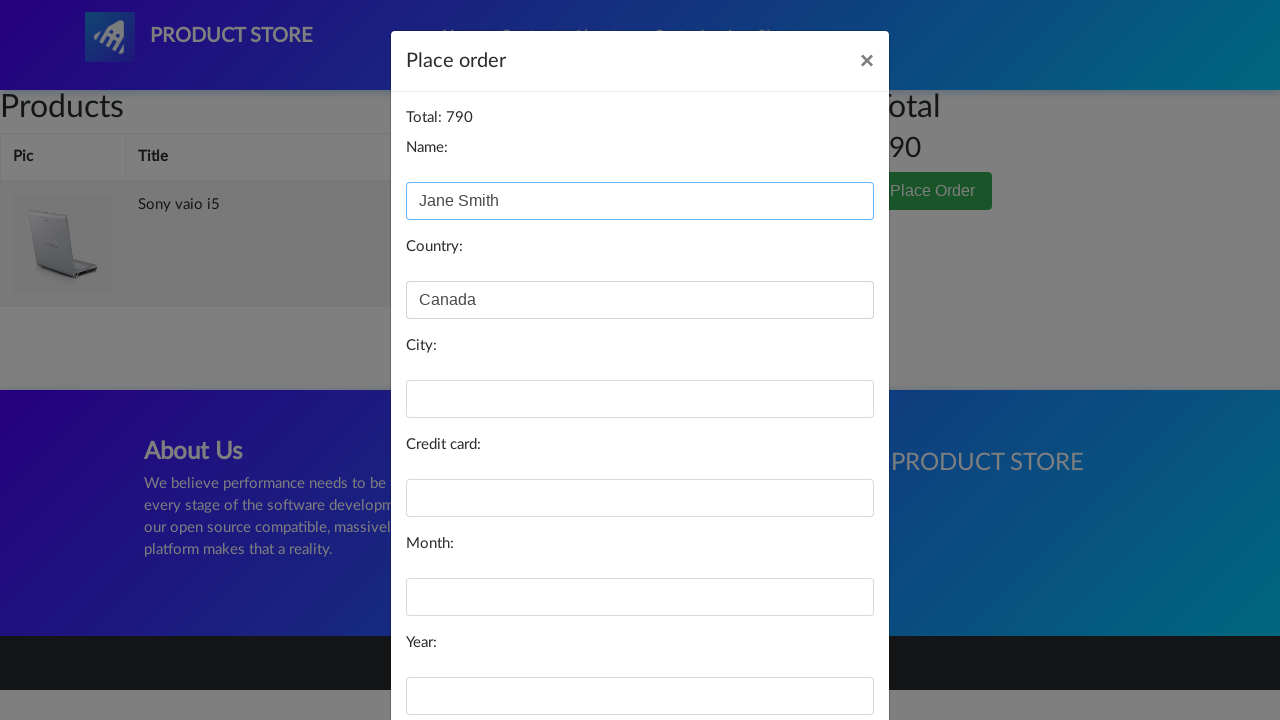

Filled city field with Toronto on #city
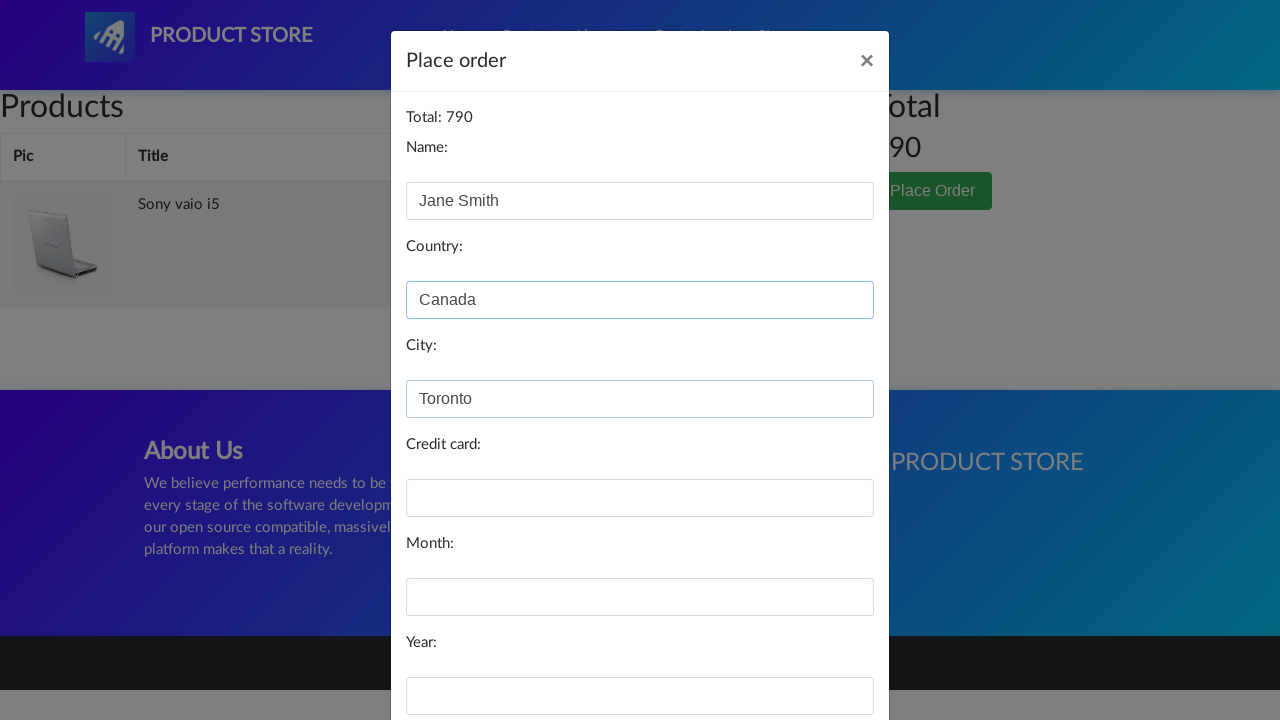

Filled card number field with test credit card on #card
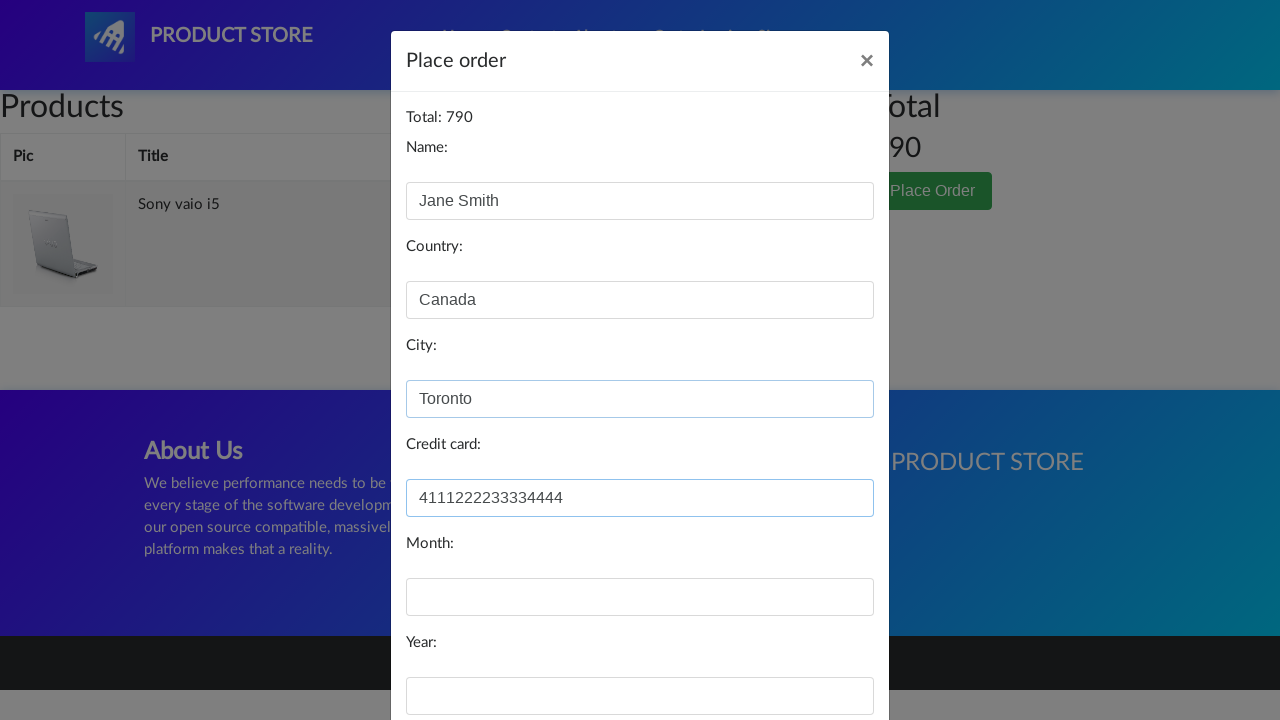

Filled expiration month field with 06 on #month
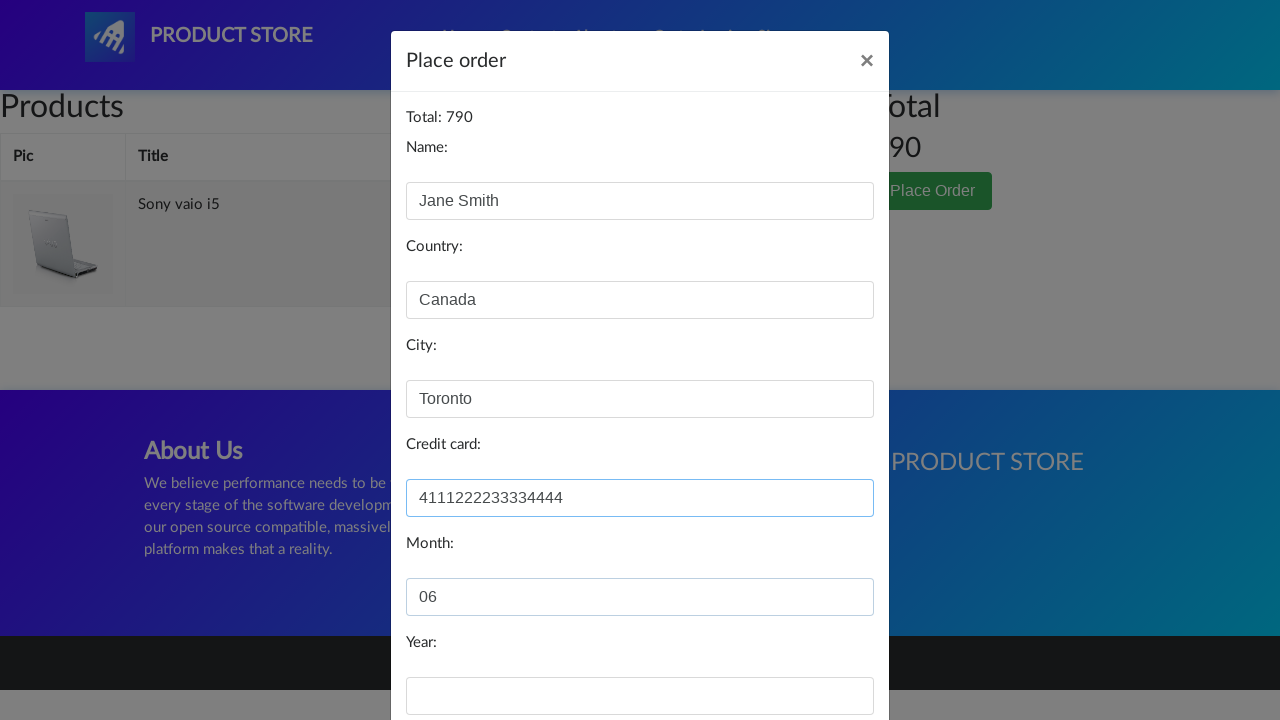

Filled expiration year field with 2026 on #year
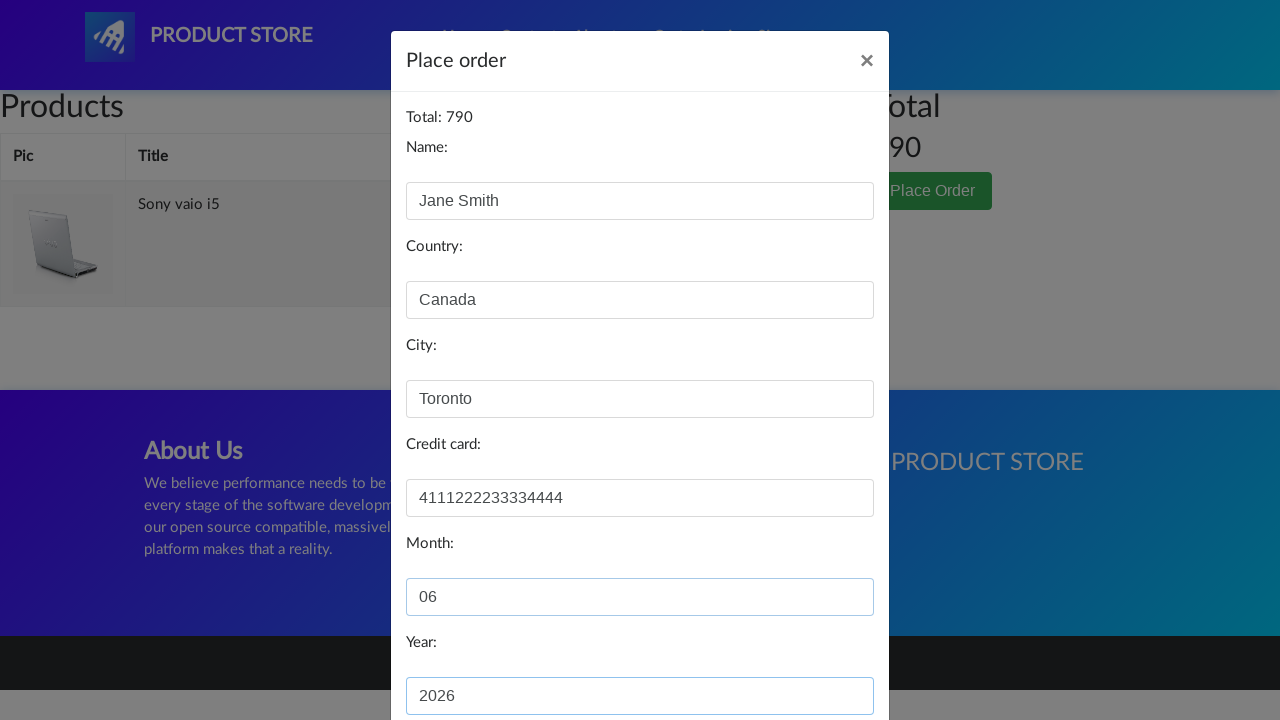

Clicked Purchase button to complete checkout at (823, 655) on button:has-text('Purchase')
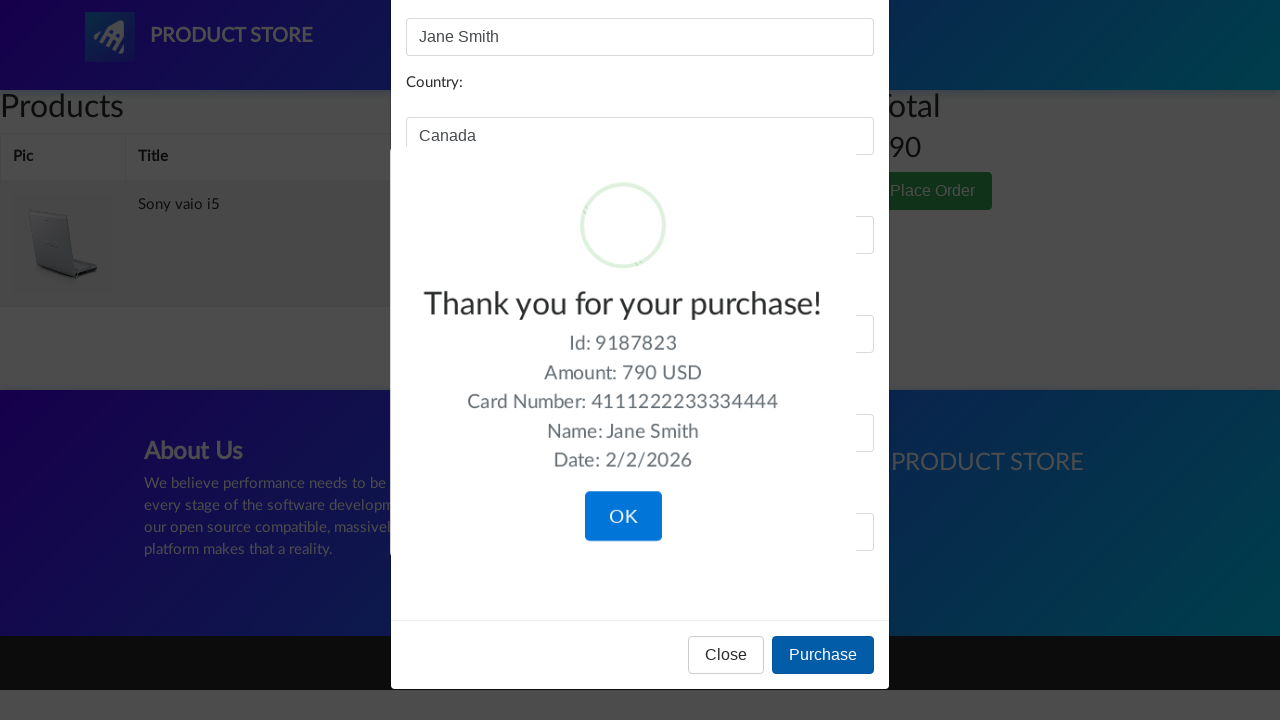

Purchase confirmation message displayed
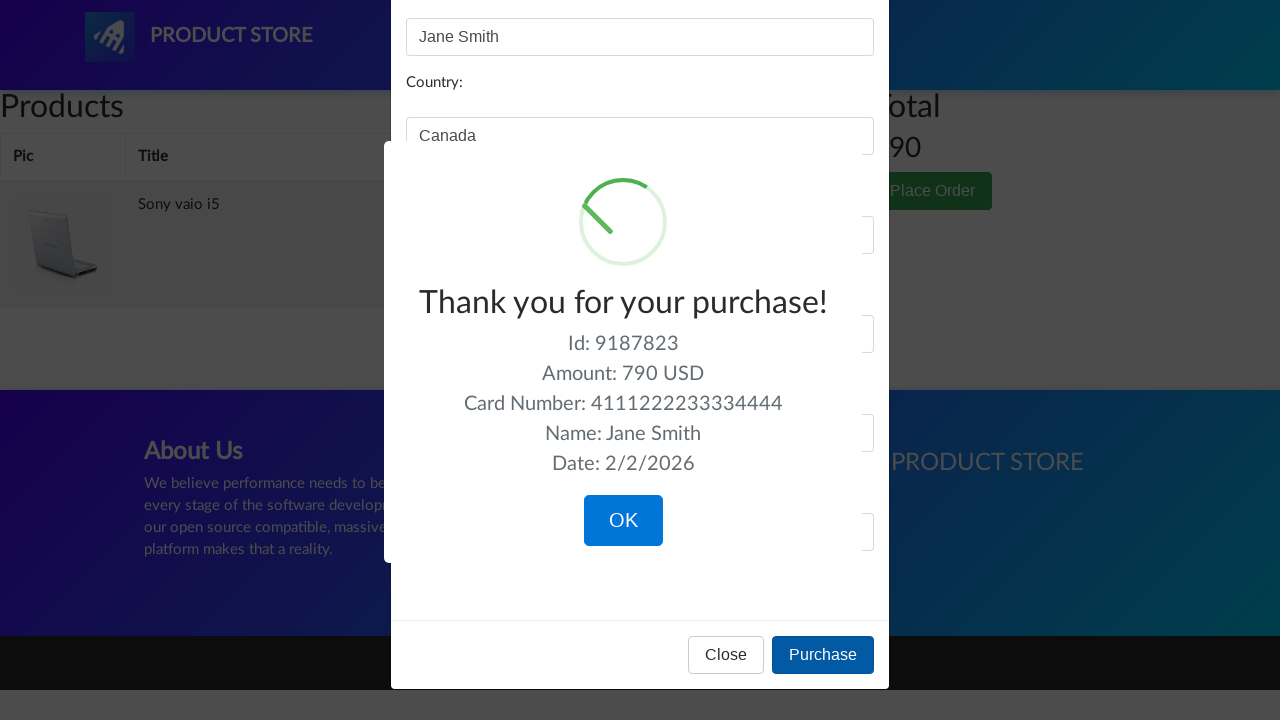

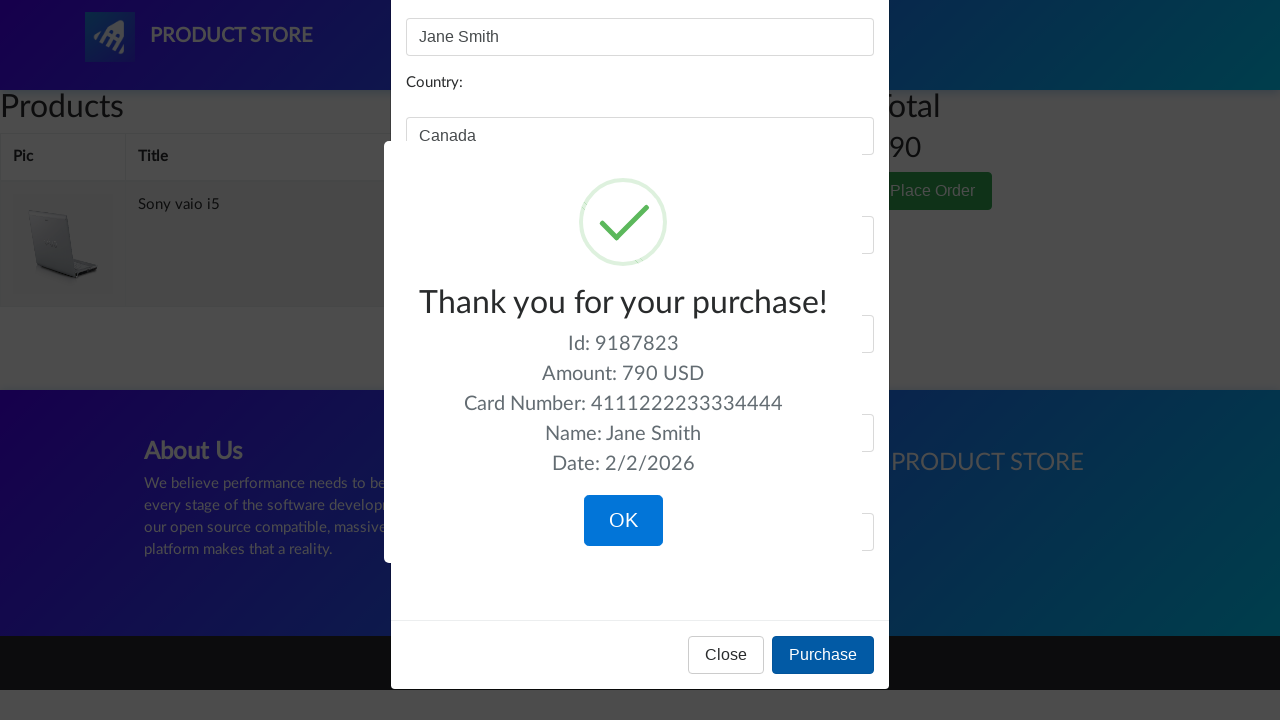